Tests date input by entering a date string directly into a date input field

Starting URL: https://kristinek.github.io/site/examples/actions

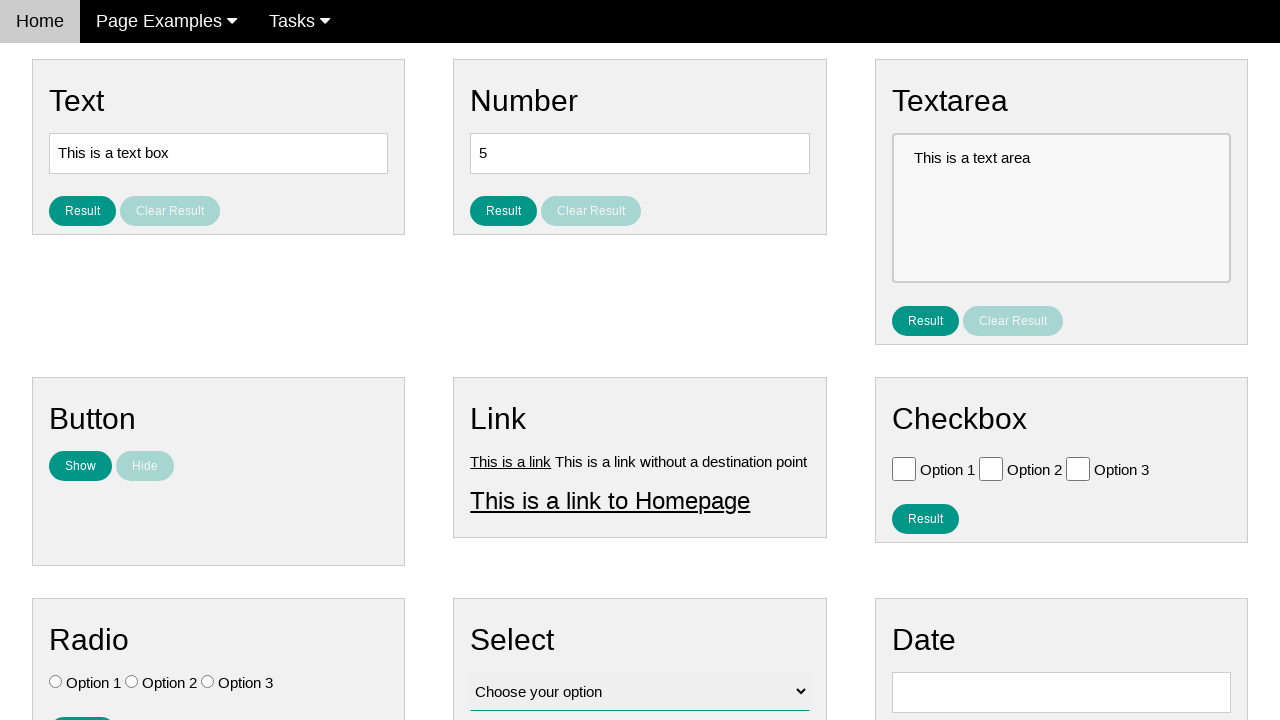

Located date input field with id 'vfb-8'
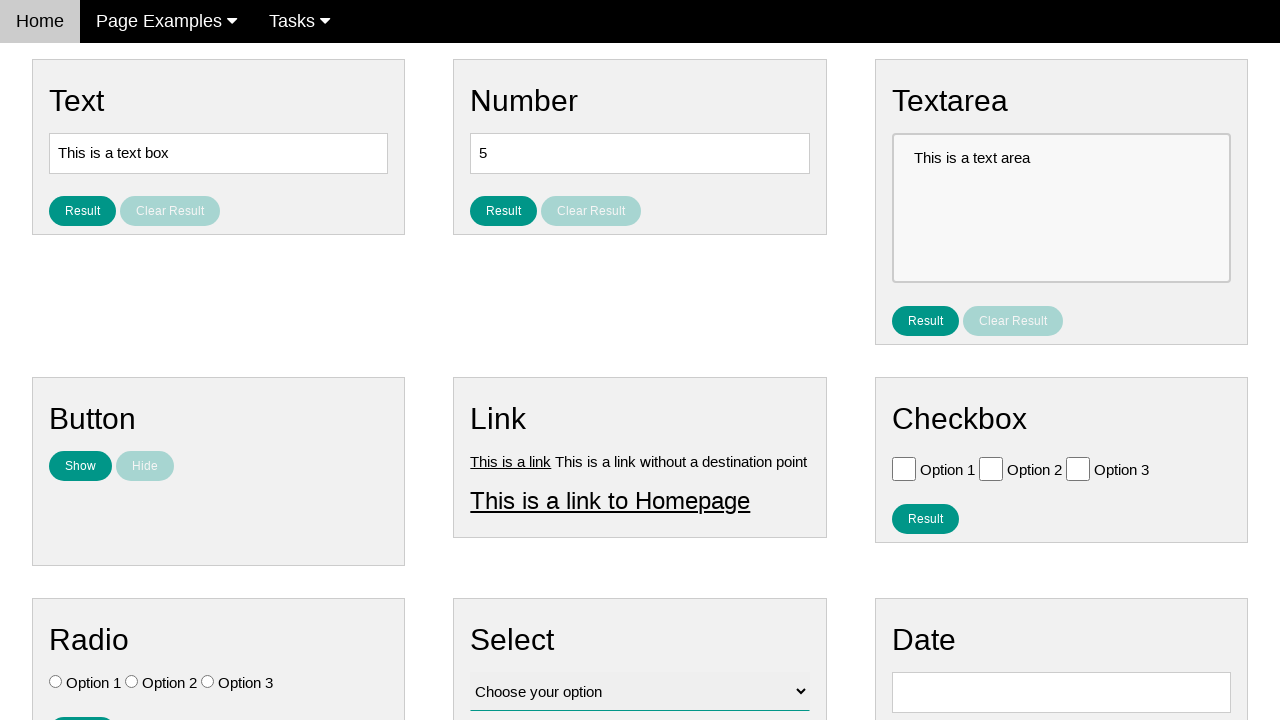

Cleared the date input field on #vfb-8
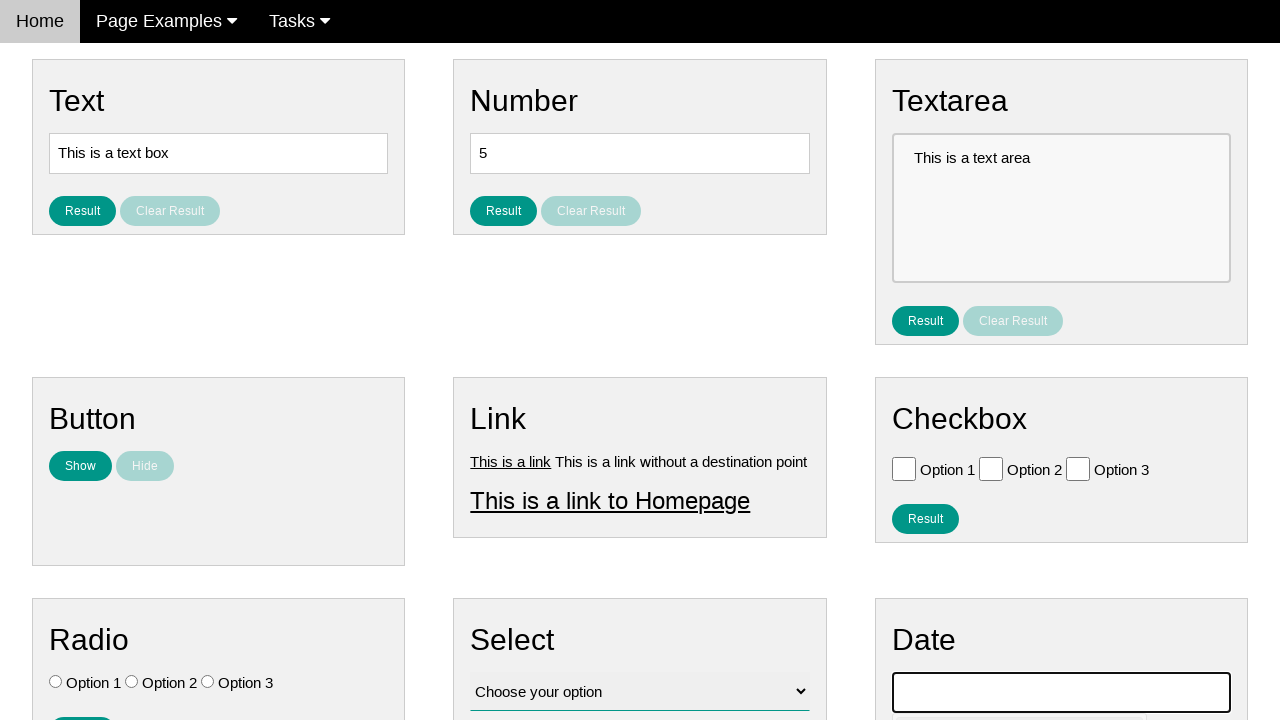

Entered date '05/02/1959' into the date input field on #vfb-8
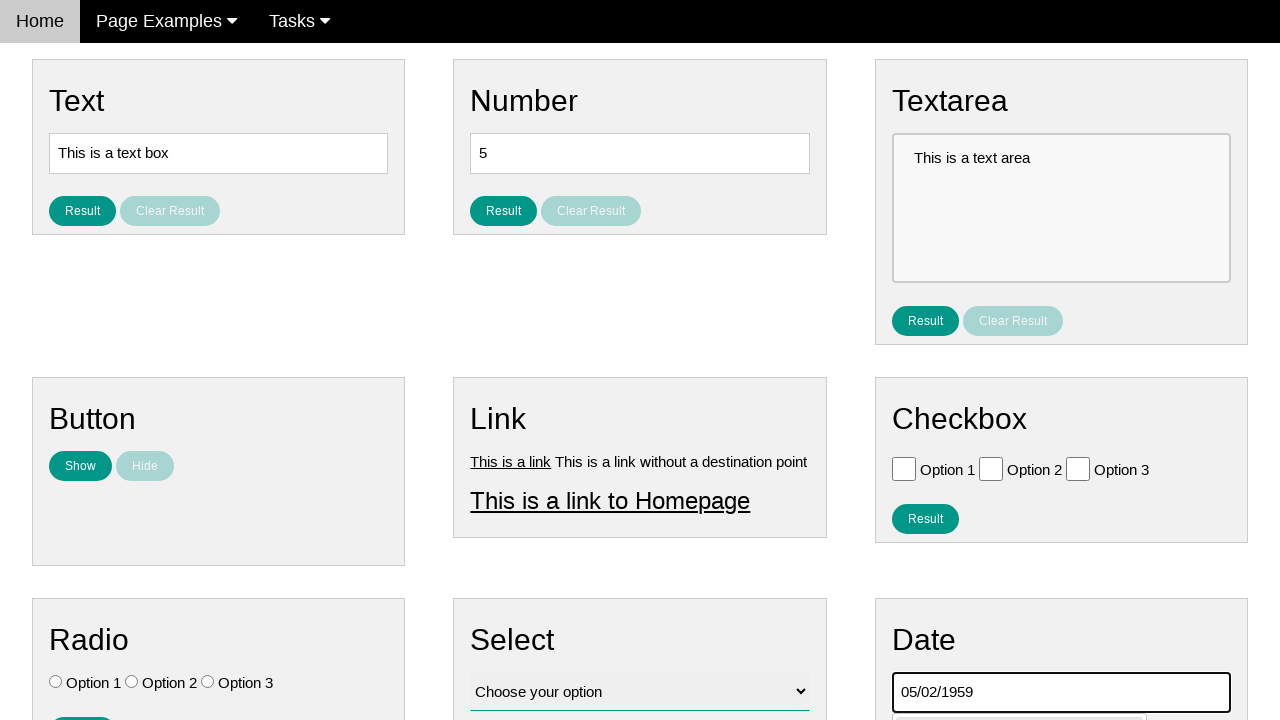

Verified that the date input field contains '05/02/1959'
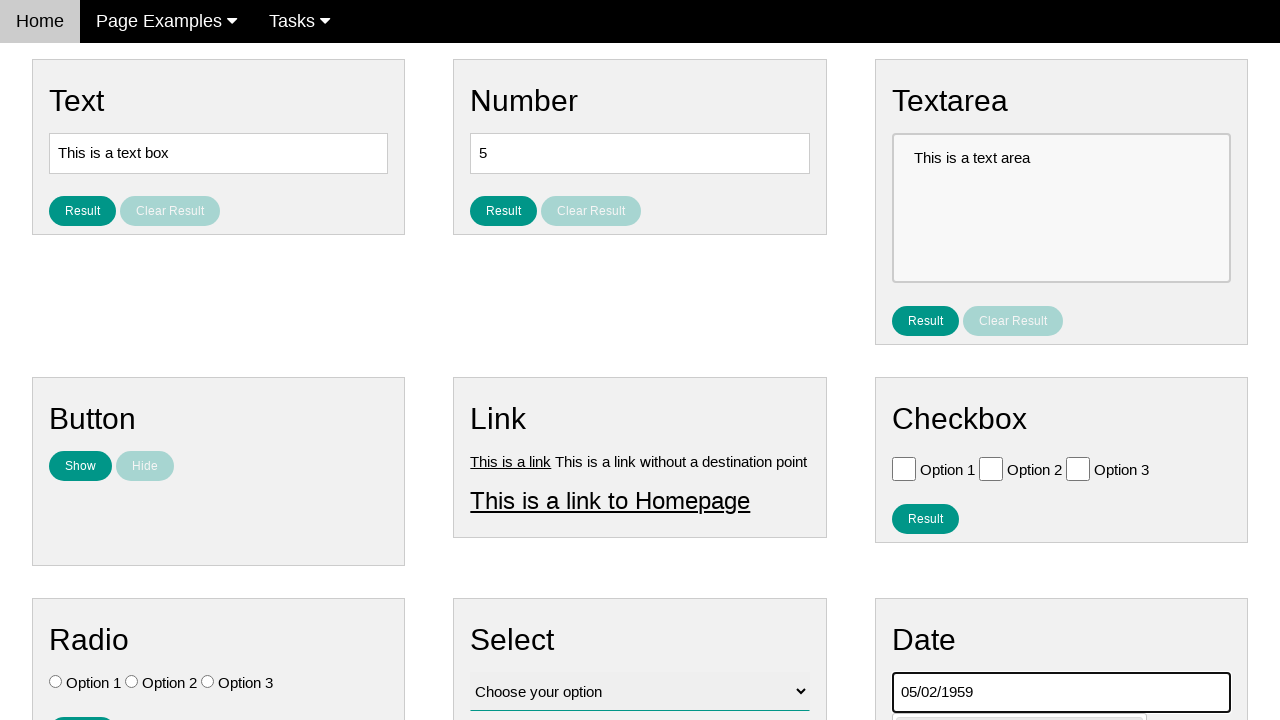

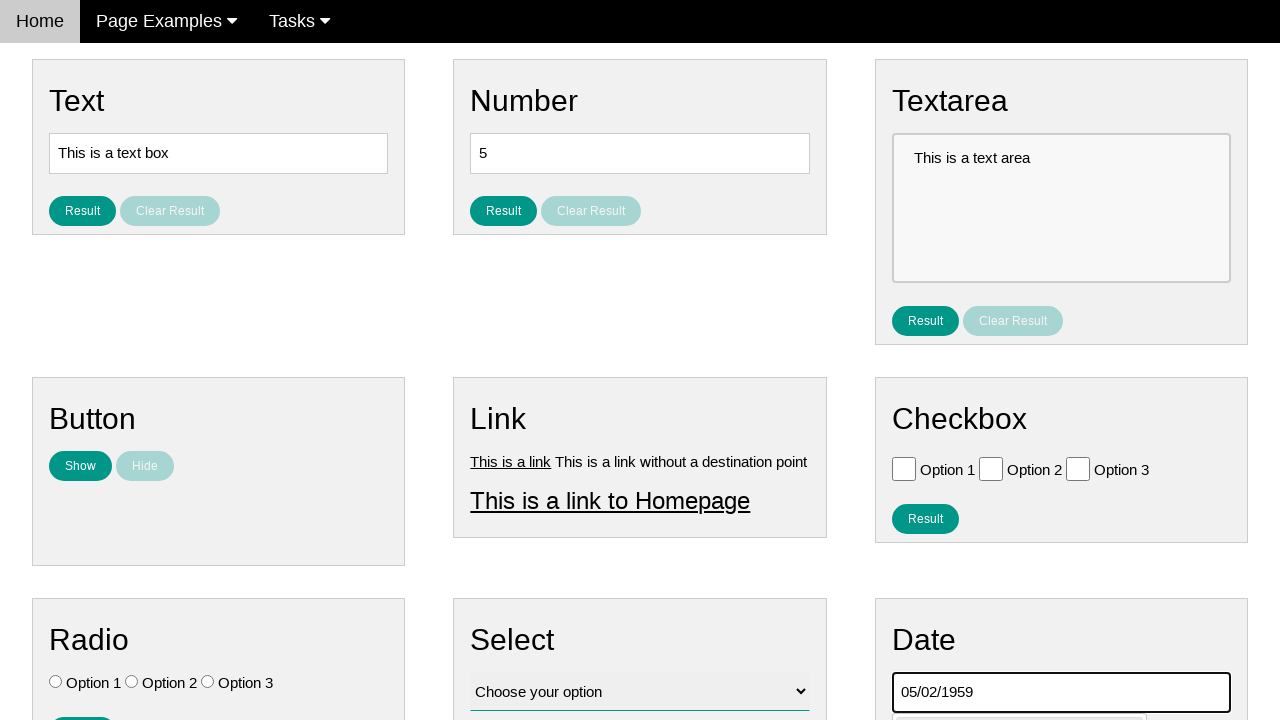